Tests the checkout functionality accessibility, verifying checkout buttons are present and can be interacted with.

Starting URL: https://pandashop.md/catalog

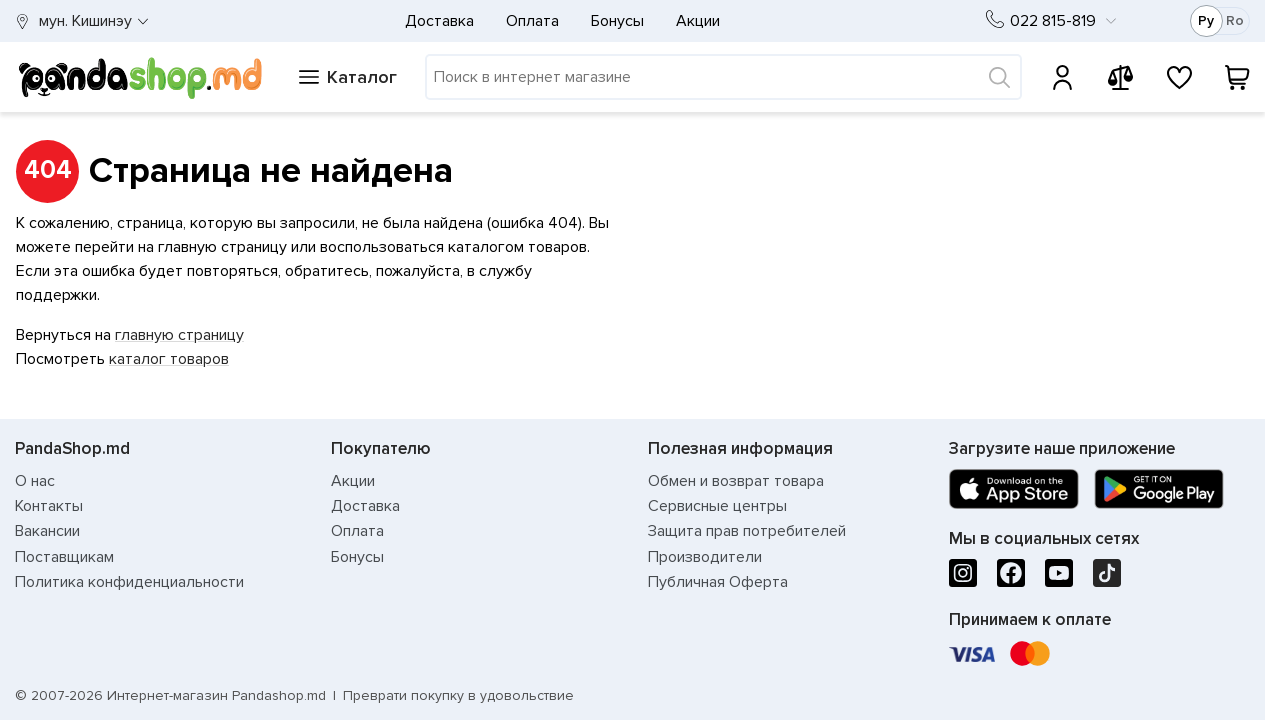

Waited 500ms for checkout functionality to load
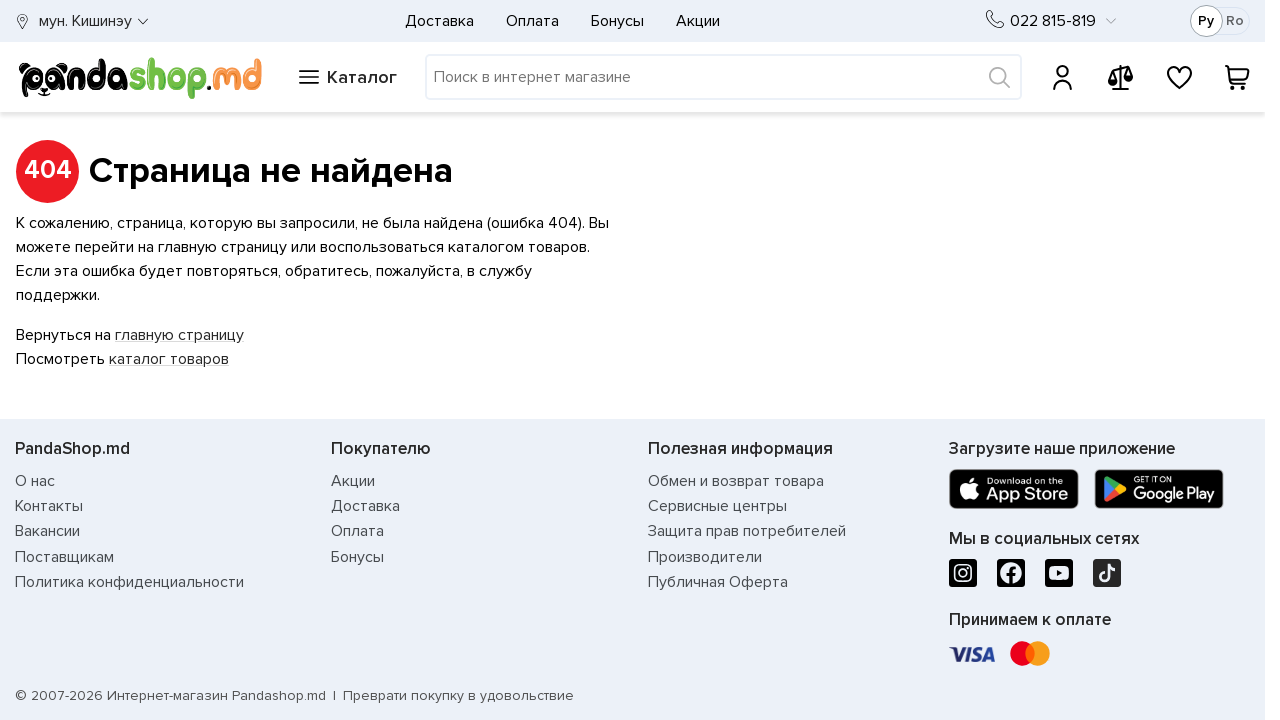

Located checkout button elements
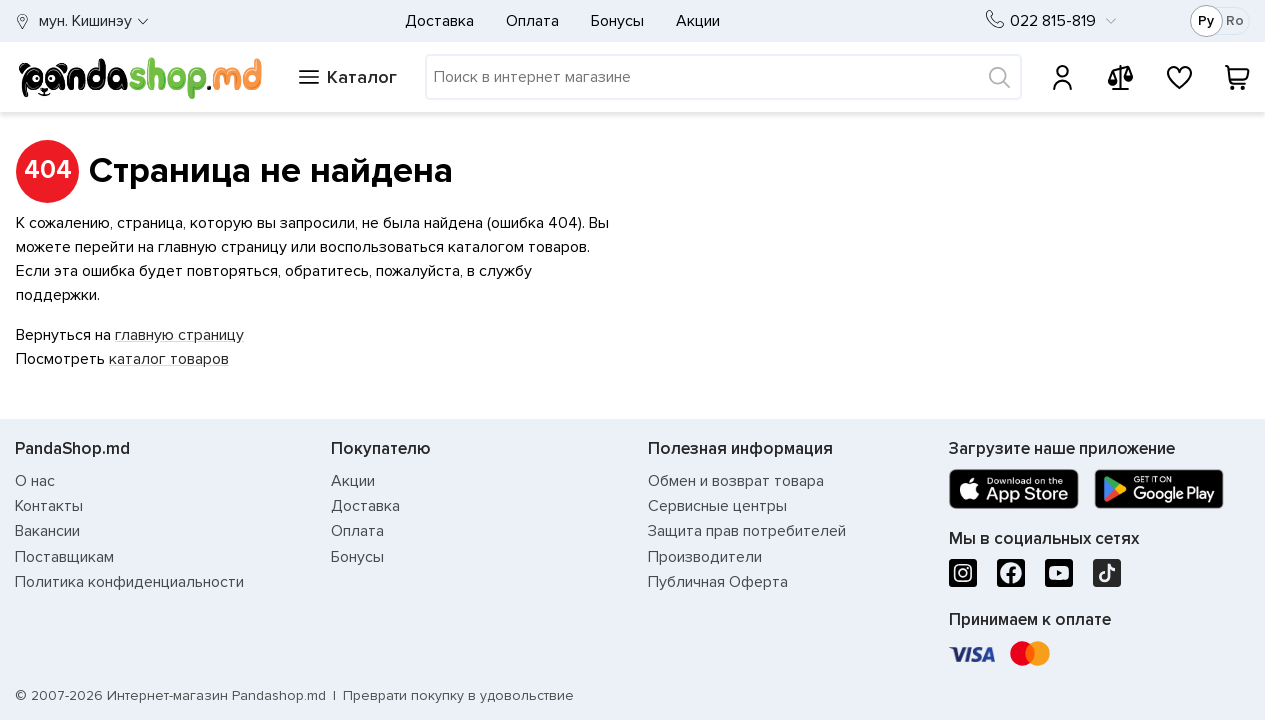

Found 0 checkout button(s)
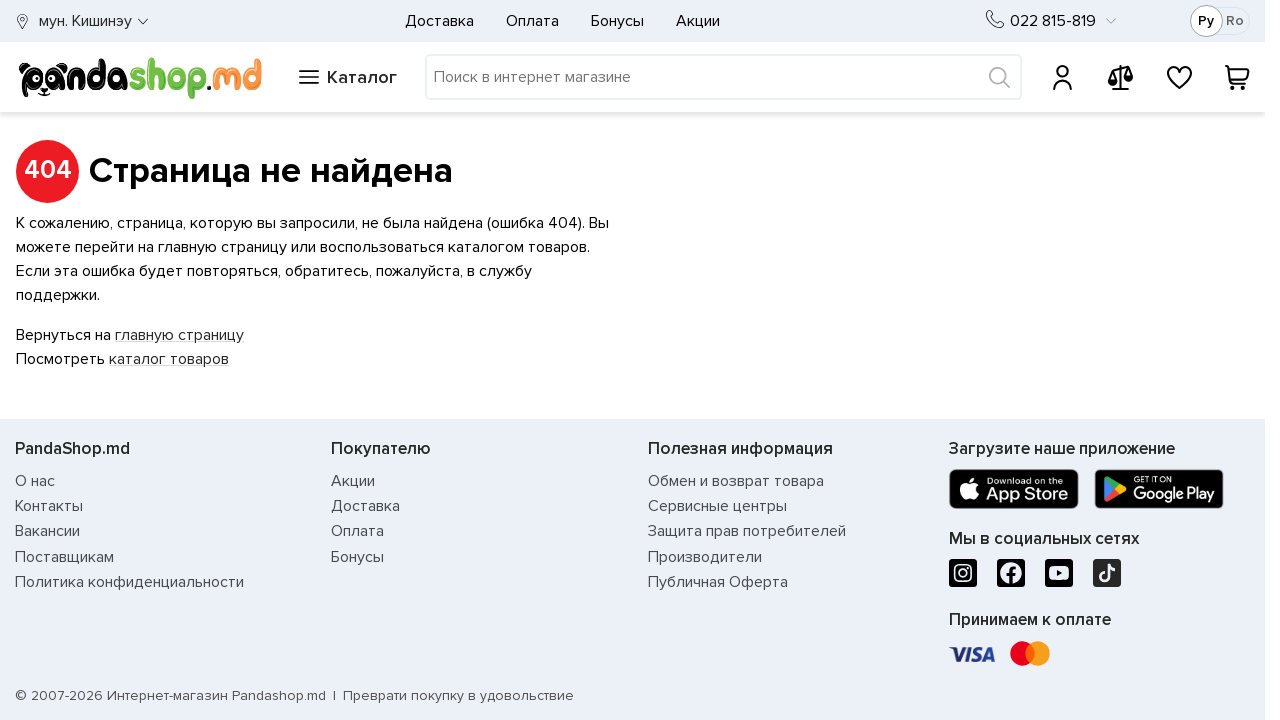

Located disabled checkout button elements
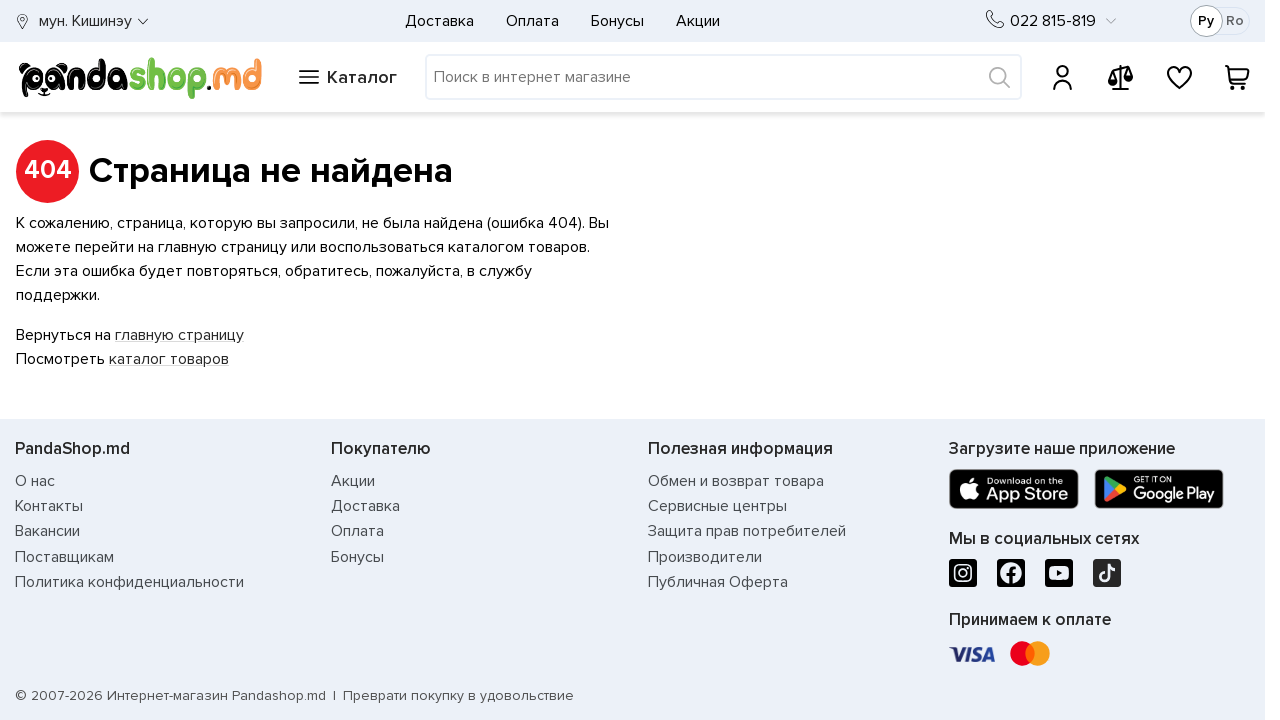

Found 0 disabled checkout button(s)
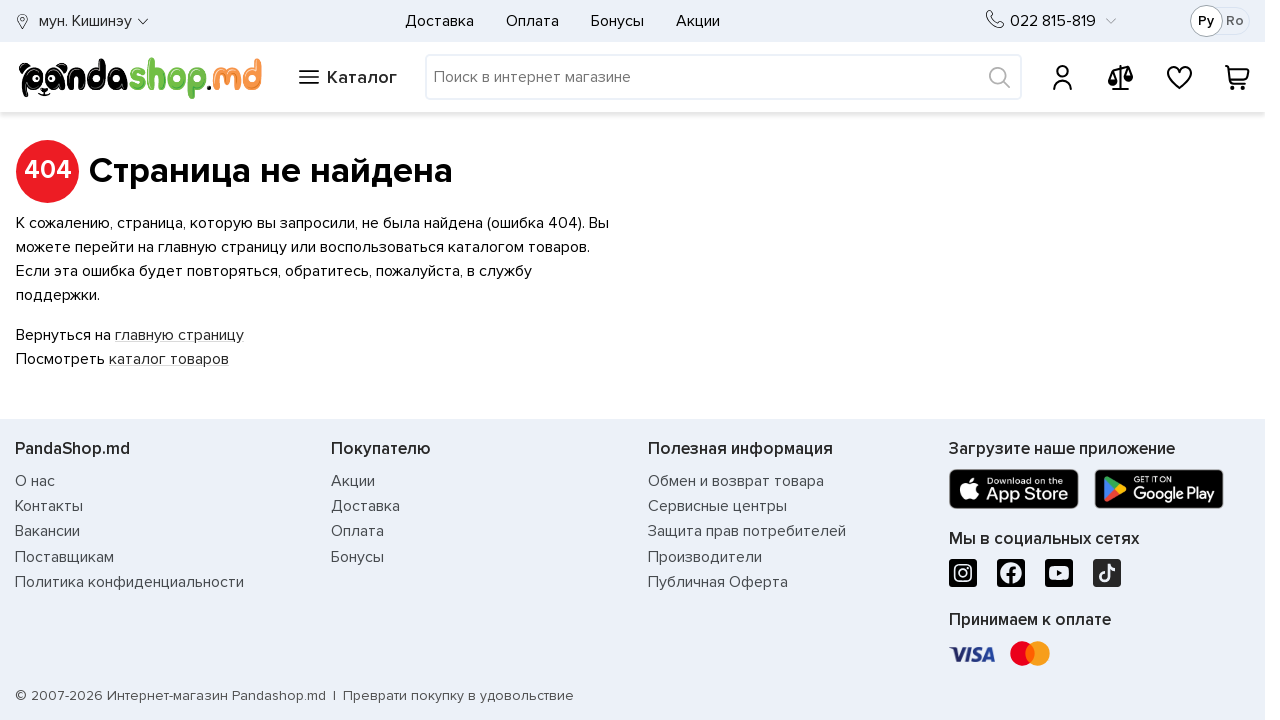

Located safety/test mode message elements
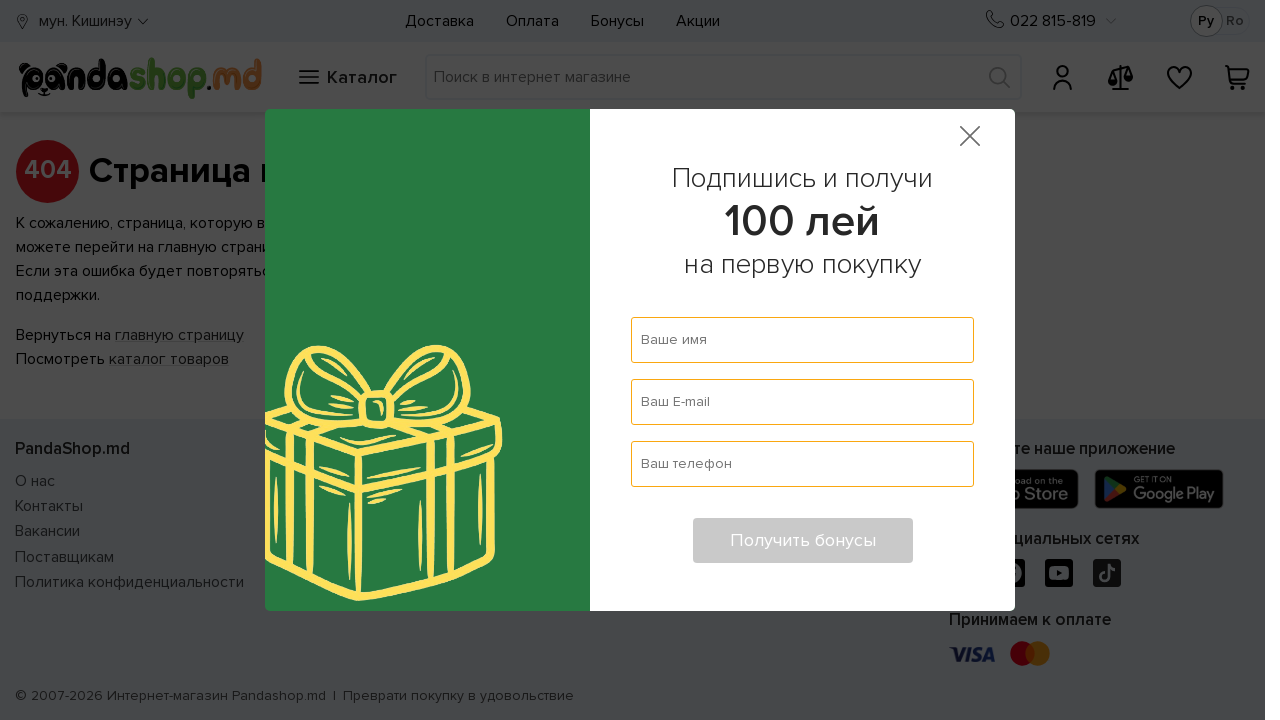

Found 0 safety/test mode message(s)
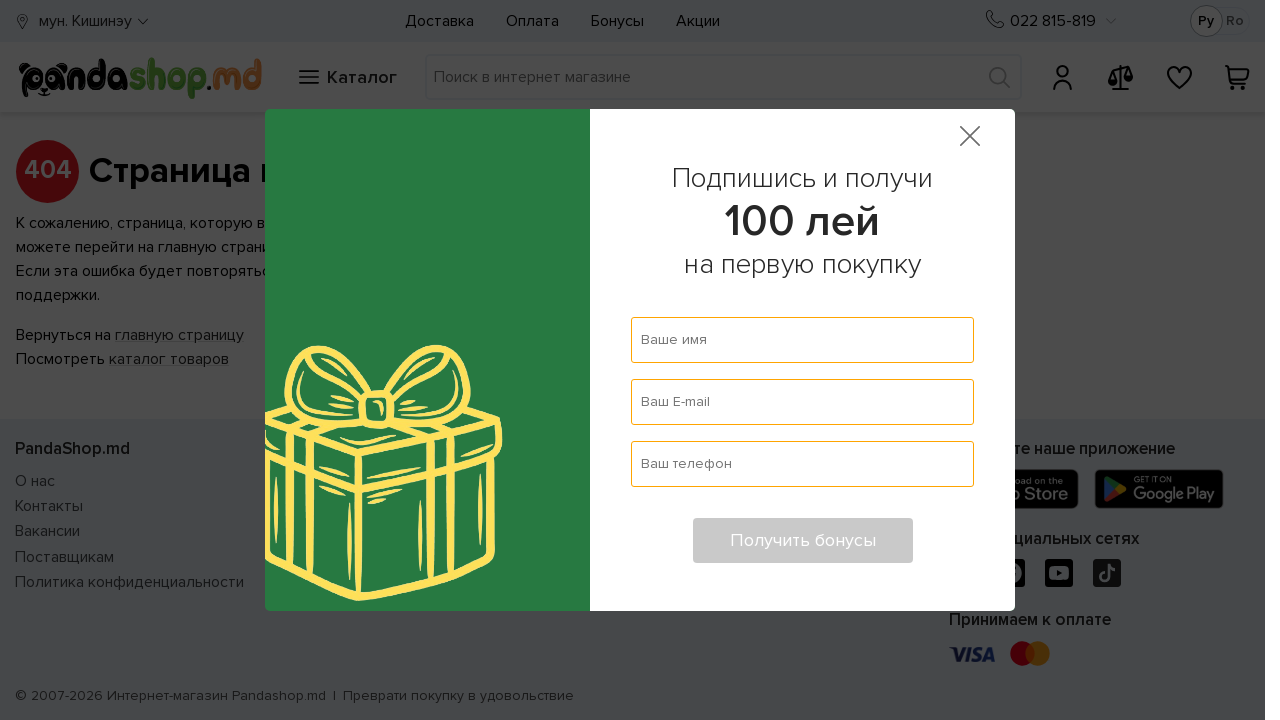

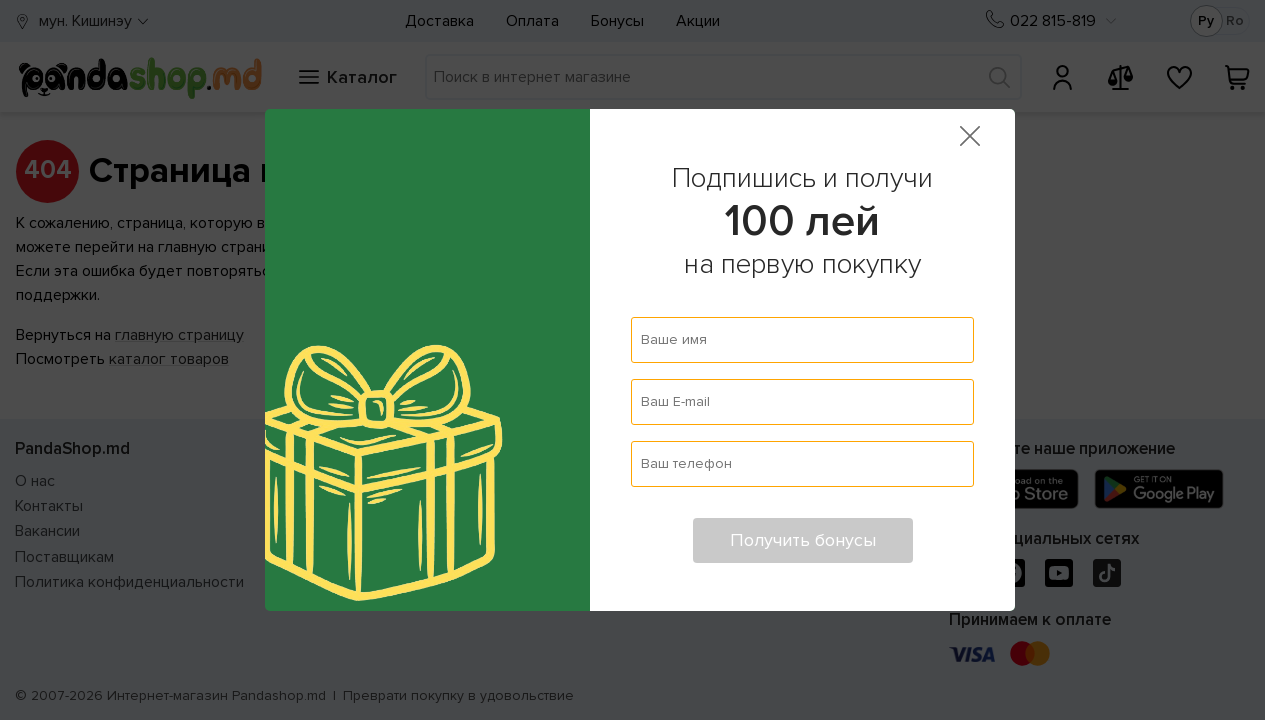